Tests that the text input field is cleared after adding a todo item

Starting URL: https://demo.playwright.dev/todomvc

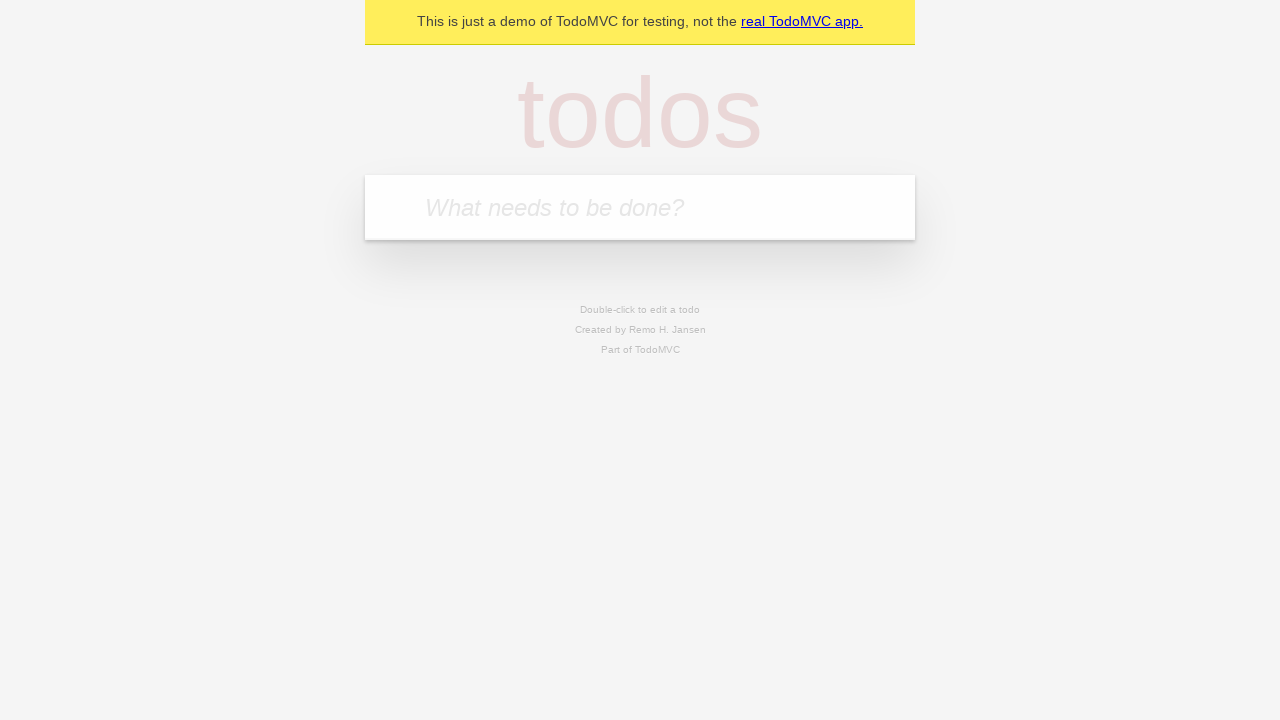

Located the todo input field by placeholder text
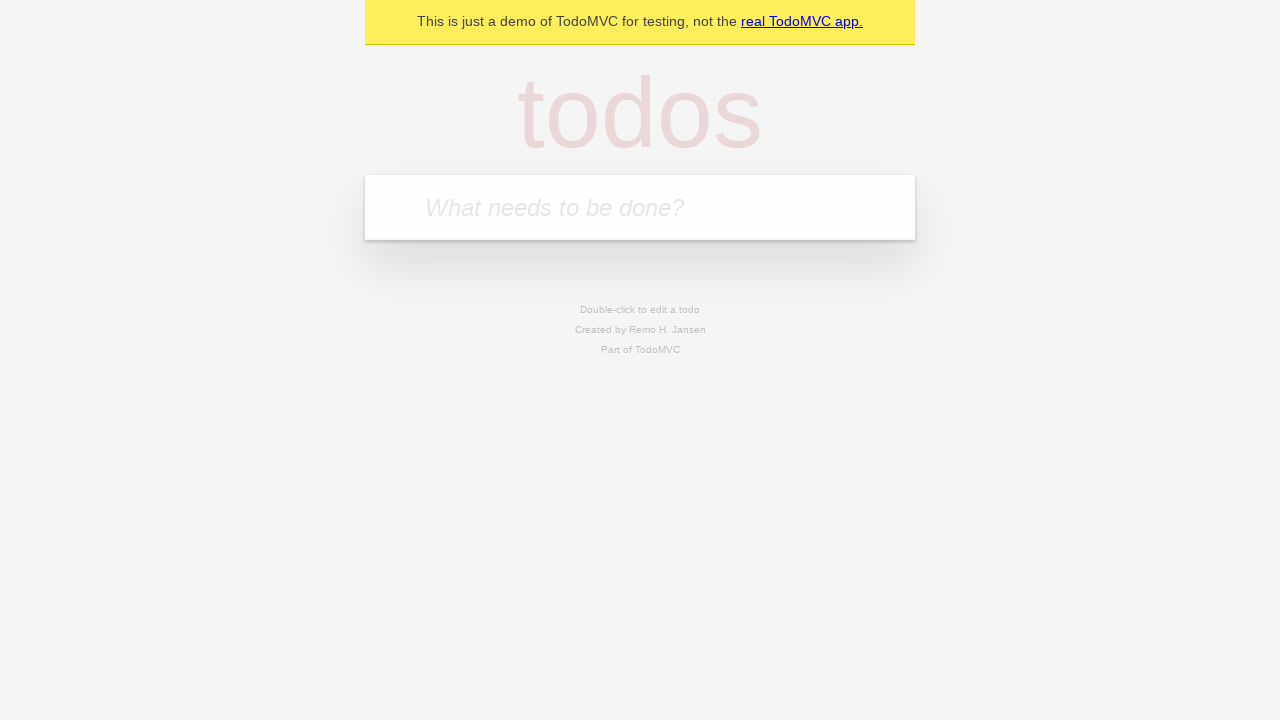

Filled todo input field with 'buy some cheese' on internal:attr=[placeholder="What needs to be done?"i]
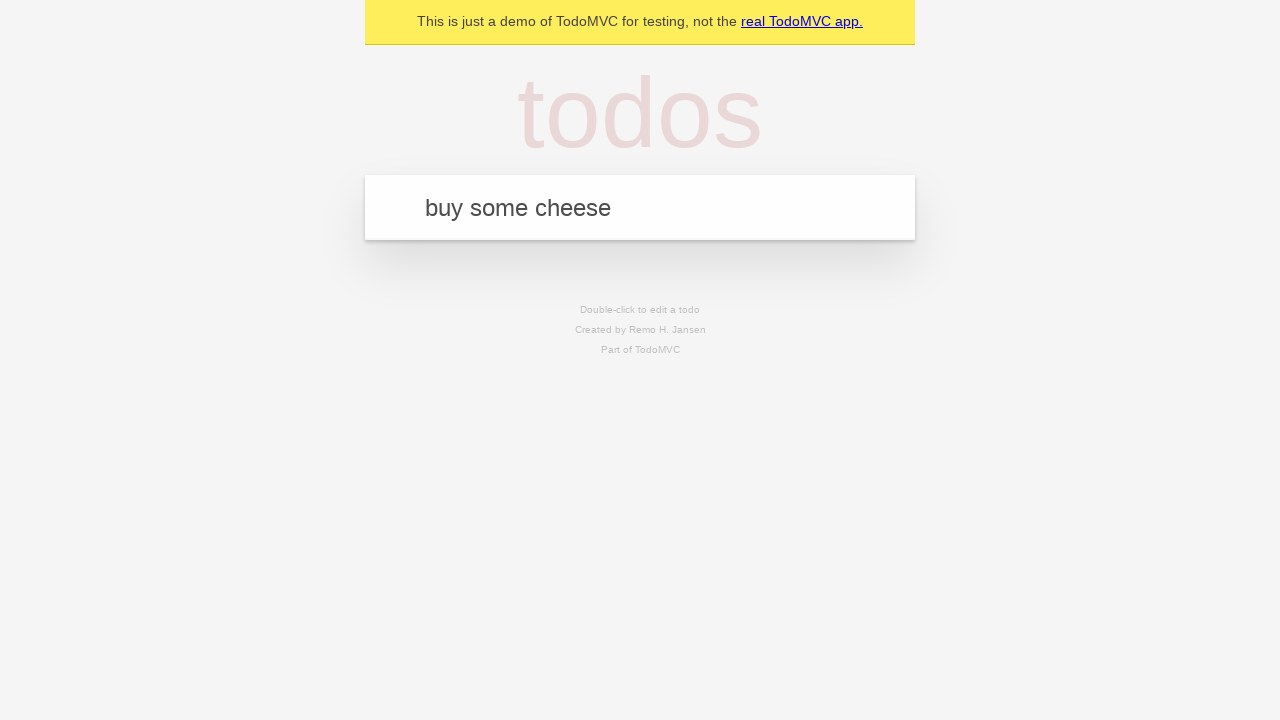

Pressed Enter to add the todo item on internal:attr=[placeholder="What needs to be done?"i]
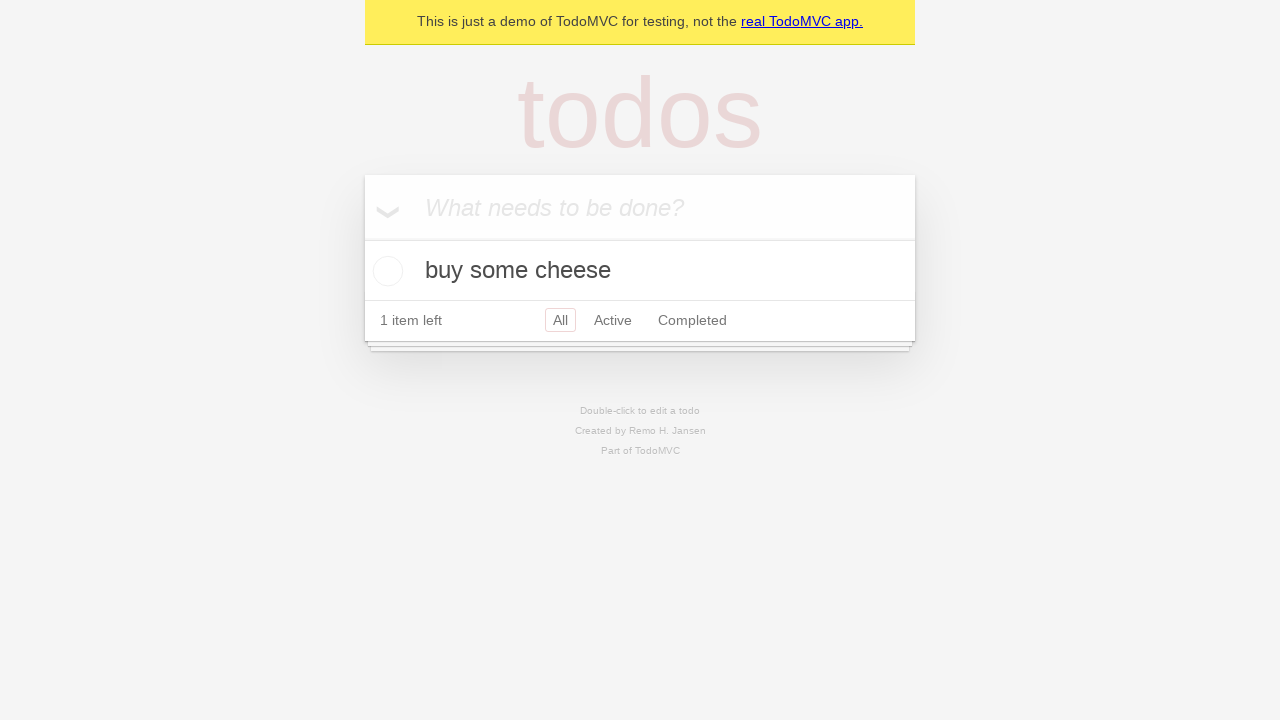

Todo item appeared in the list
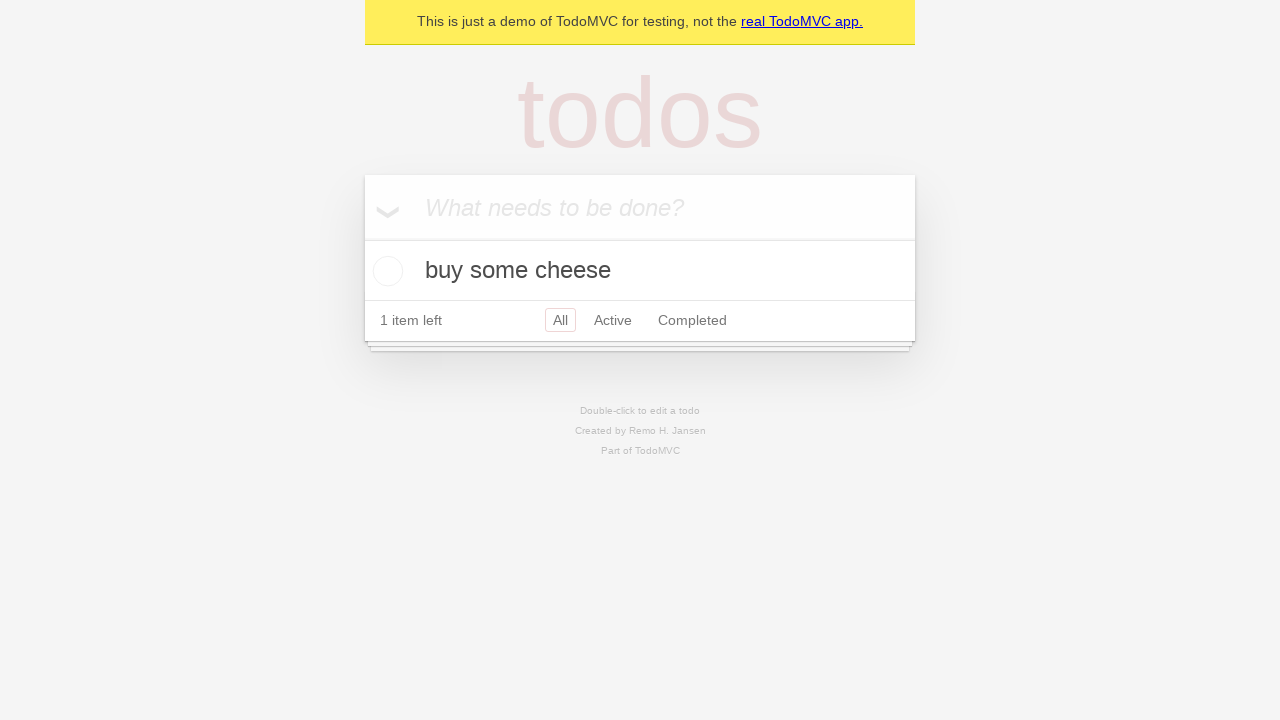

Verified that the text input field was cleared after adding the todo
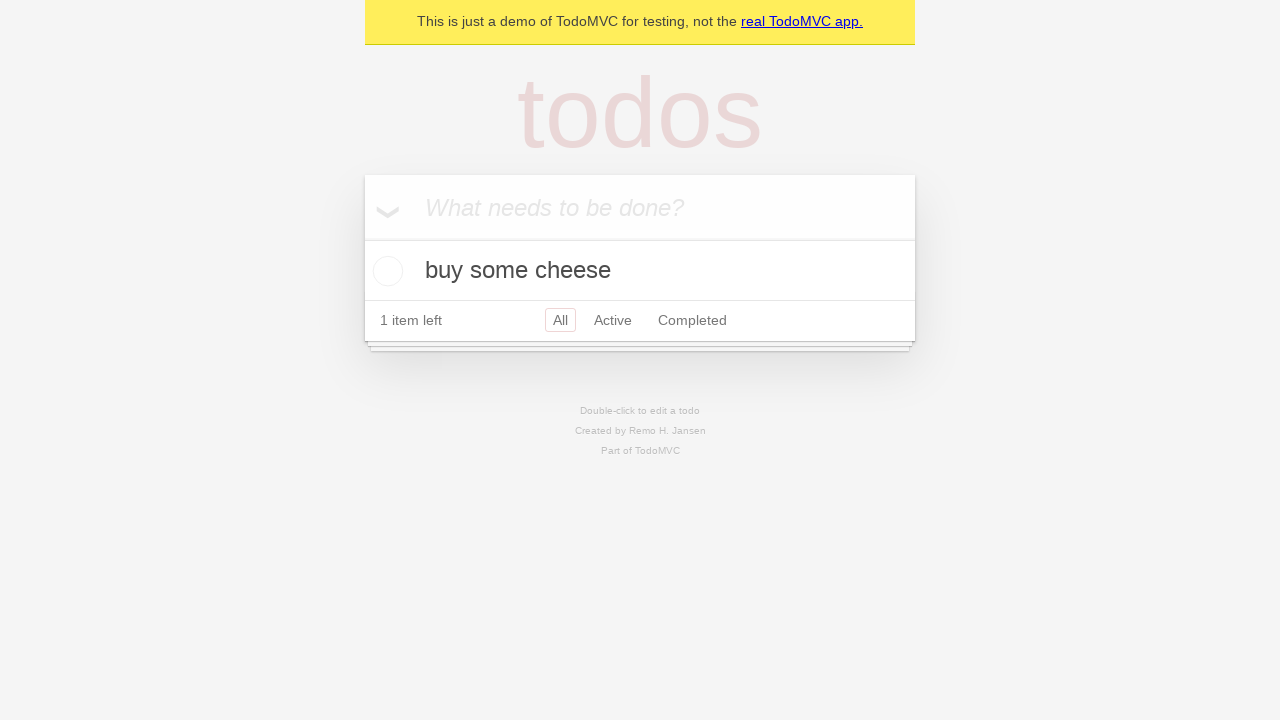

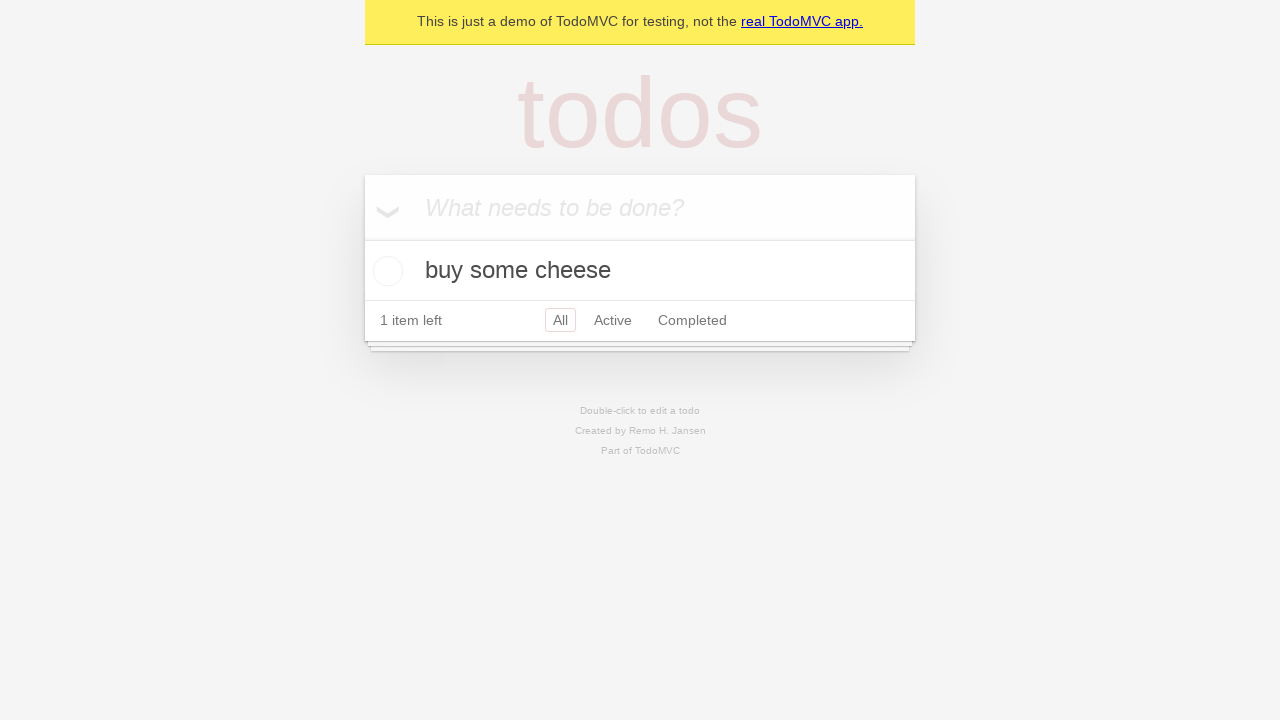